Navigates to a Vietnamese Ministry of Finance page and clicks the download button to initiate a PDF download

Starting URL: https://mof.gov.vn/bo-tai-chinh/danh-sach-tham-dinh-ve-gia/thong-bao-so-543tb-btc-ve-viec-dieu-chinh-thong-tin-ve-tham-dinh-vien-ve-gia-nam-2025

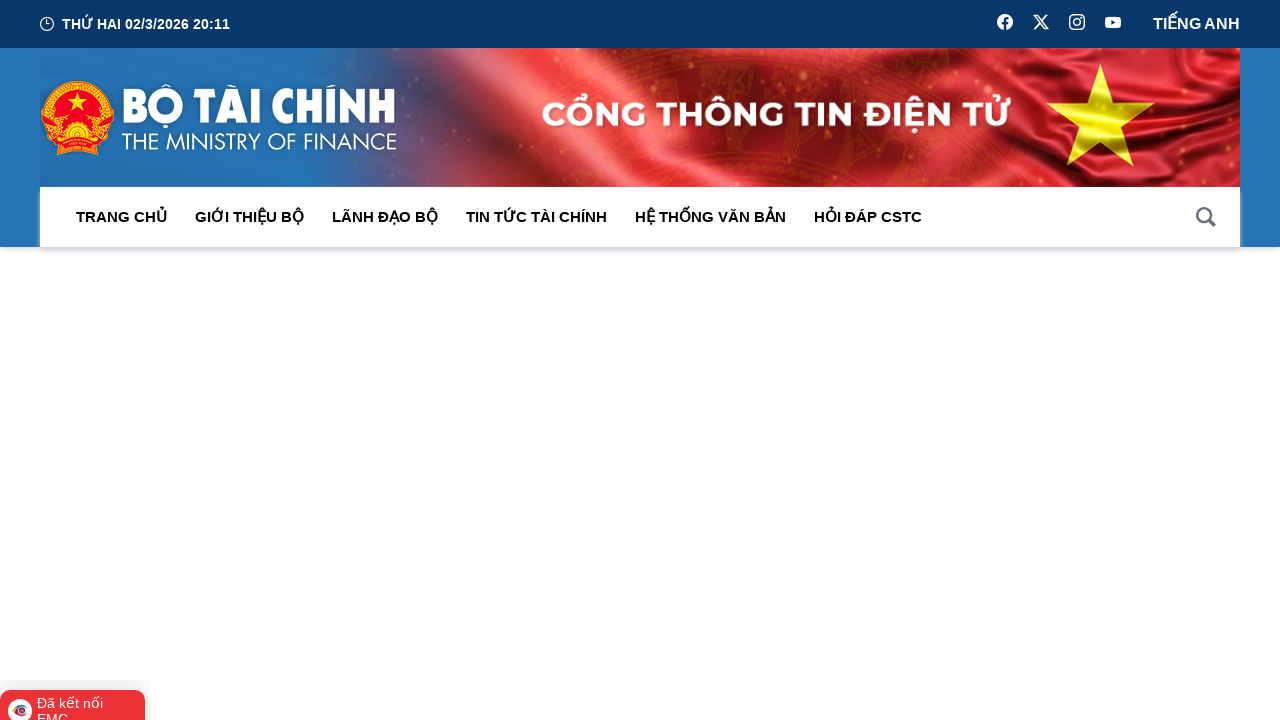

Waited for download button to appear on Vietnamese Ministry of Finance page
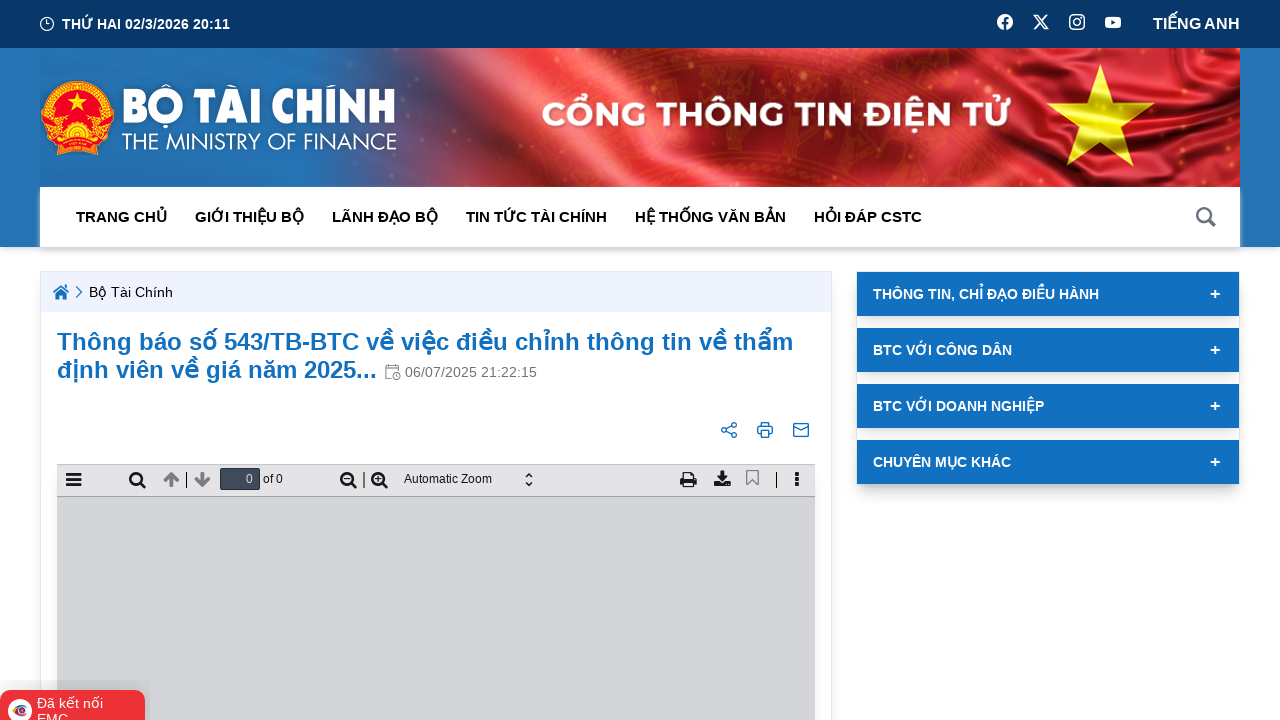

Clicked download button to initiate PDF download
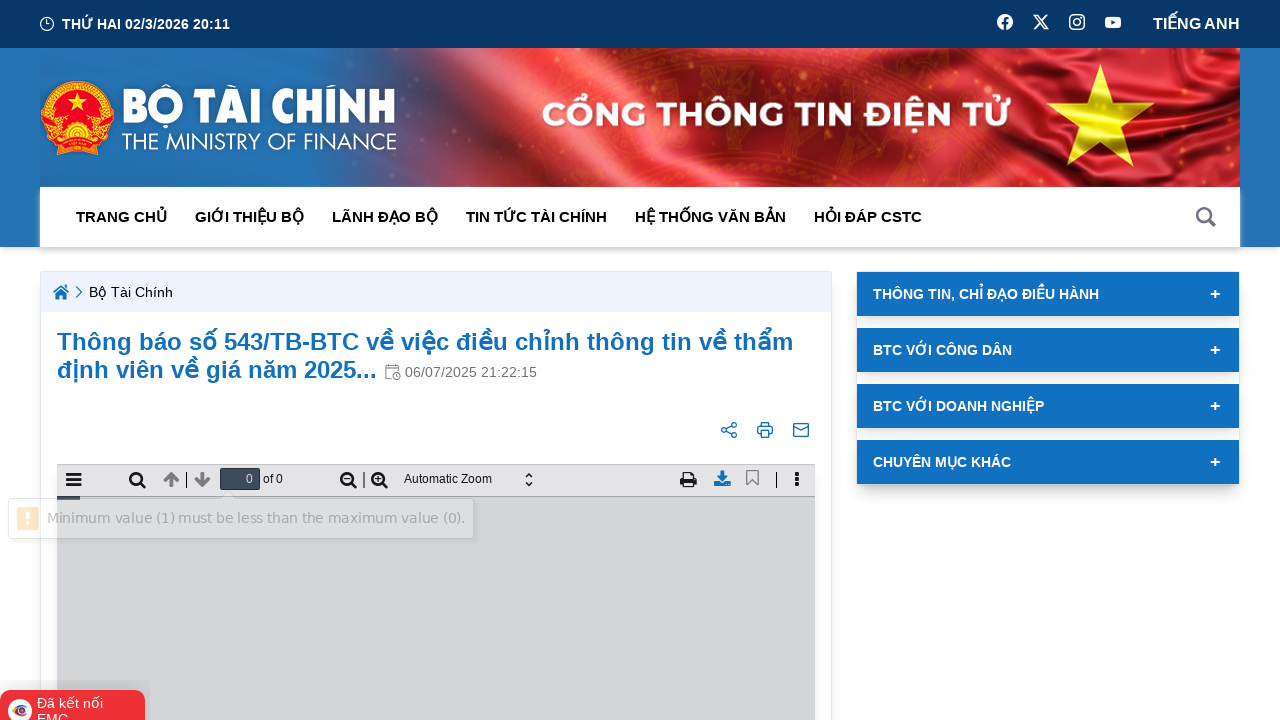

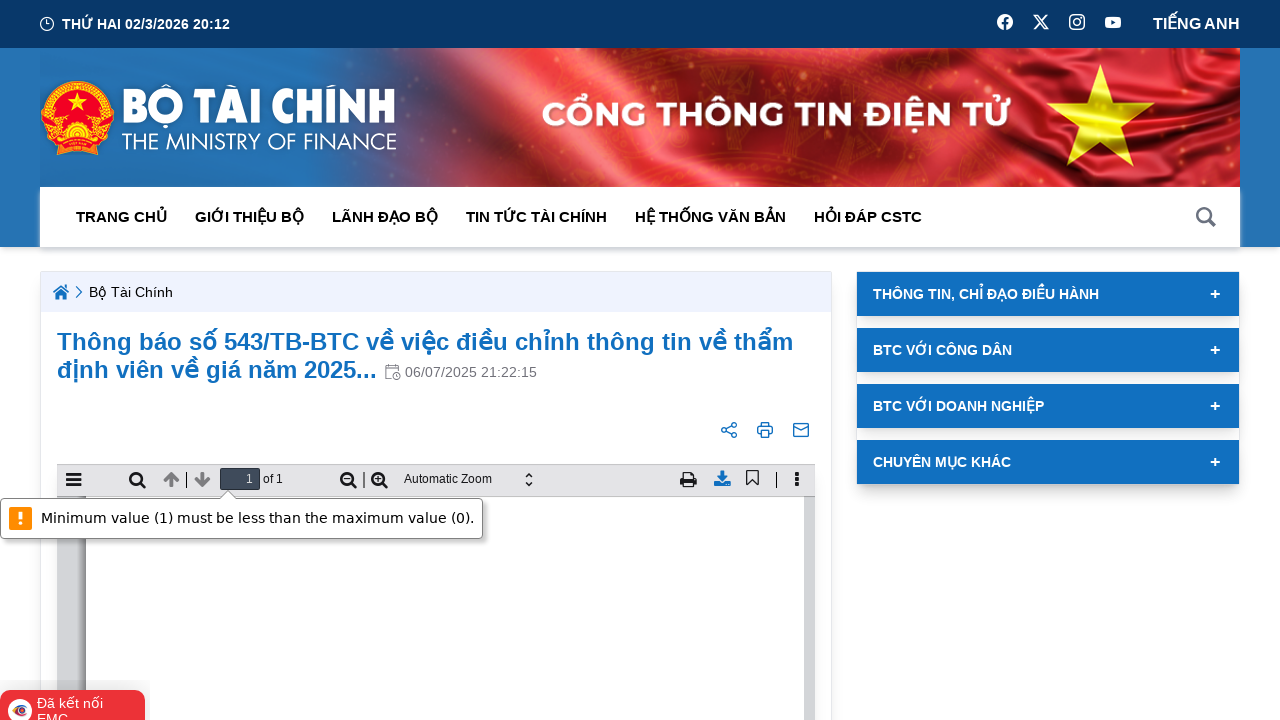